Verifies that an element with id "heading_1" contains the text "Heading 1"

Starting URL: https://kristinek.github.io/site/examples/locators

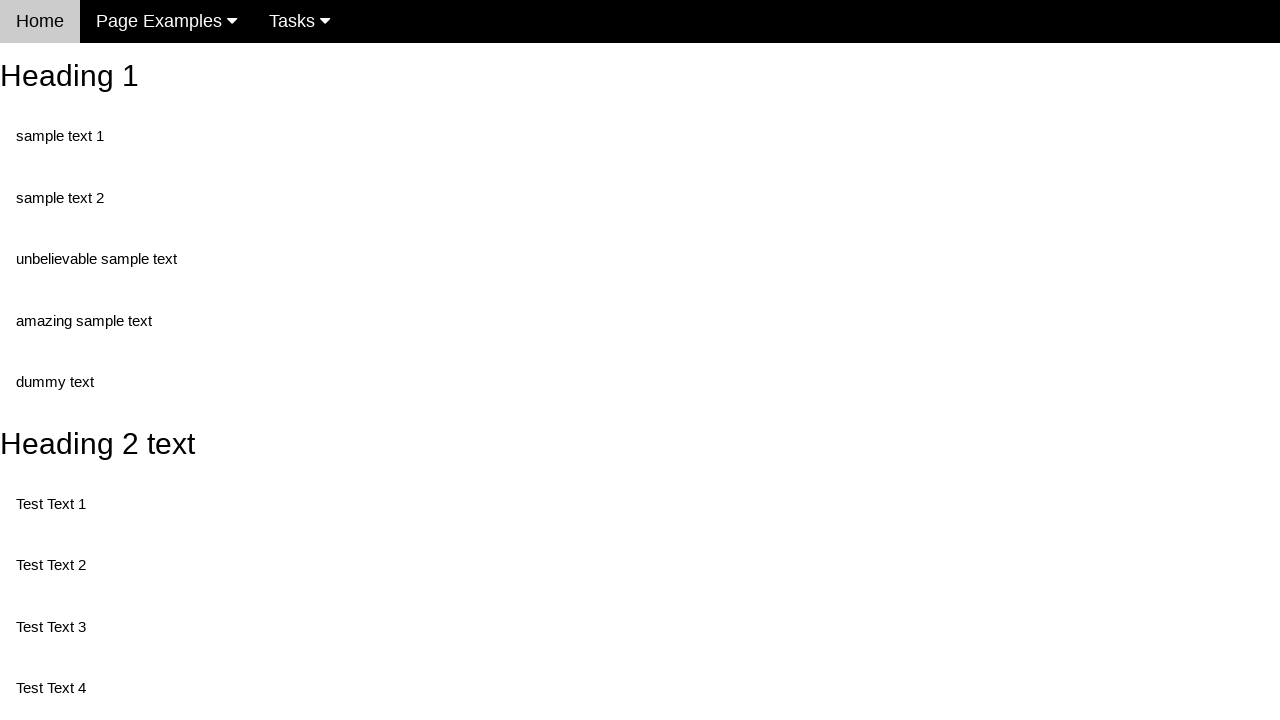

Navigated to locators example page
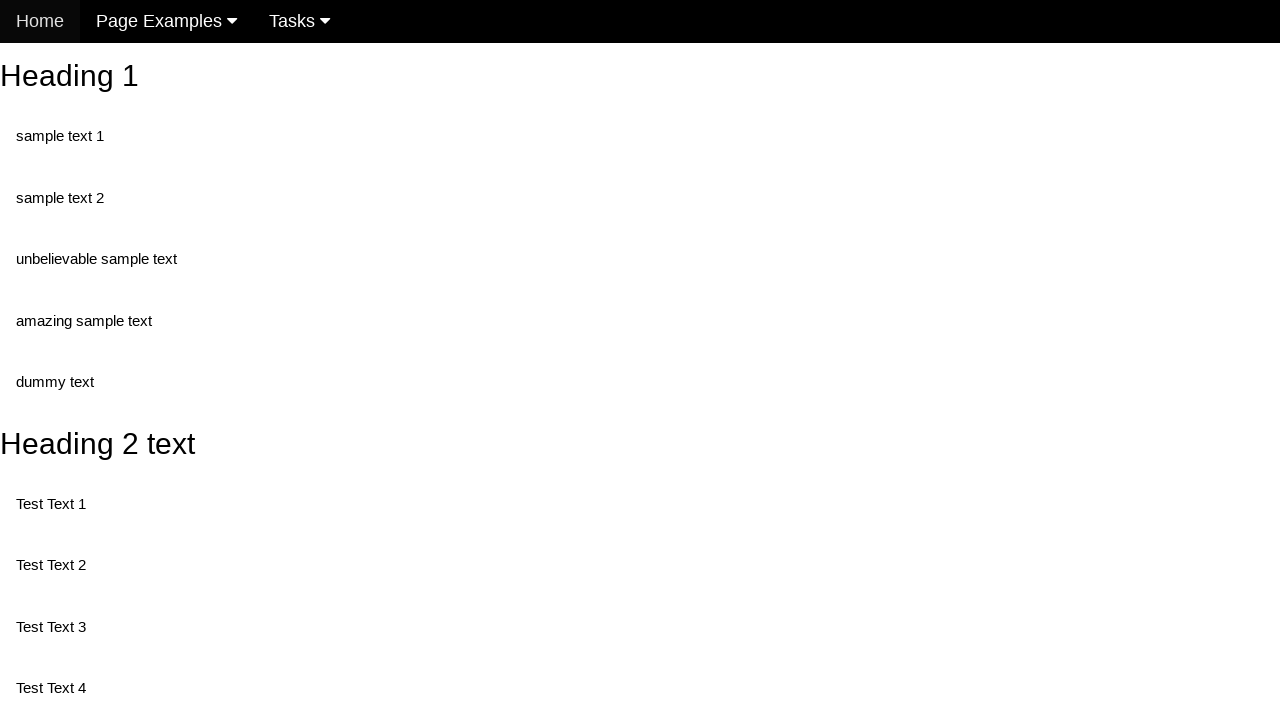

Located heading element with id 'heading_1'
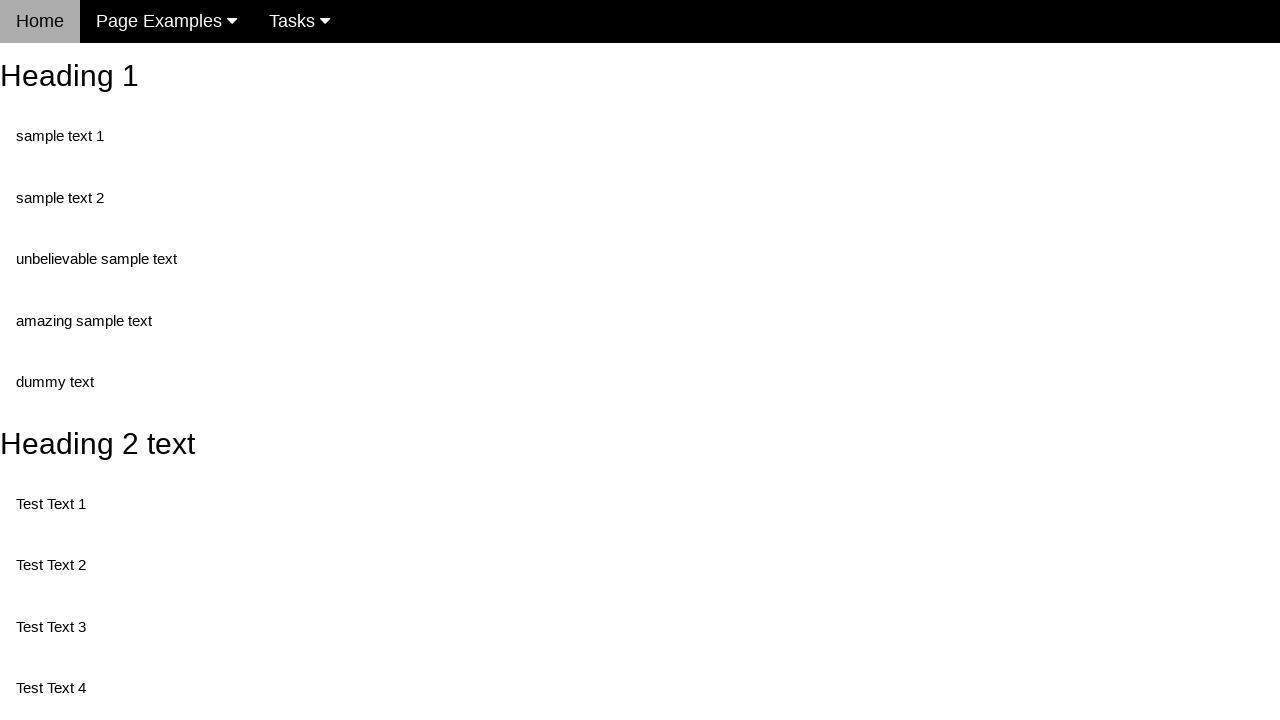

Verified that heading element contains text 'Heading 1'
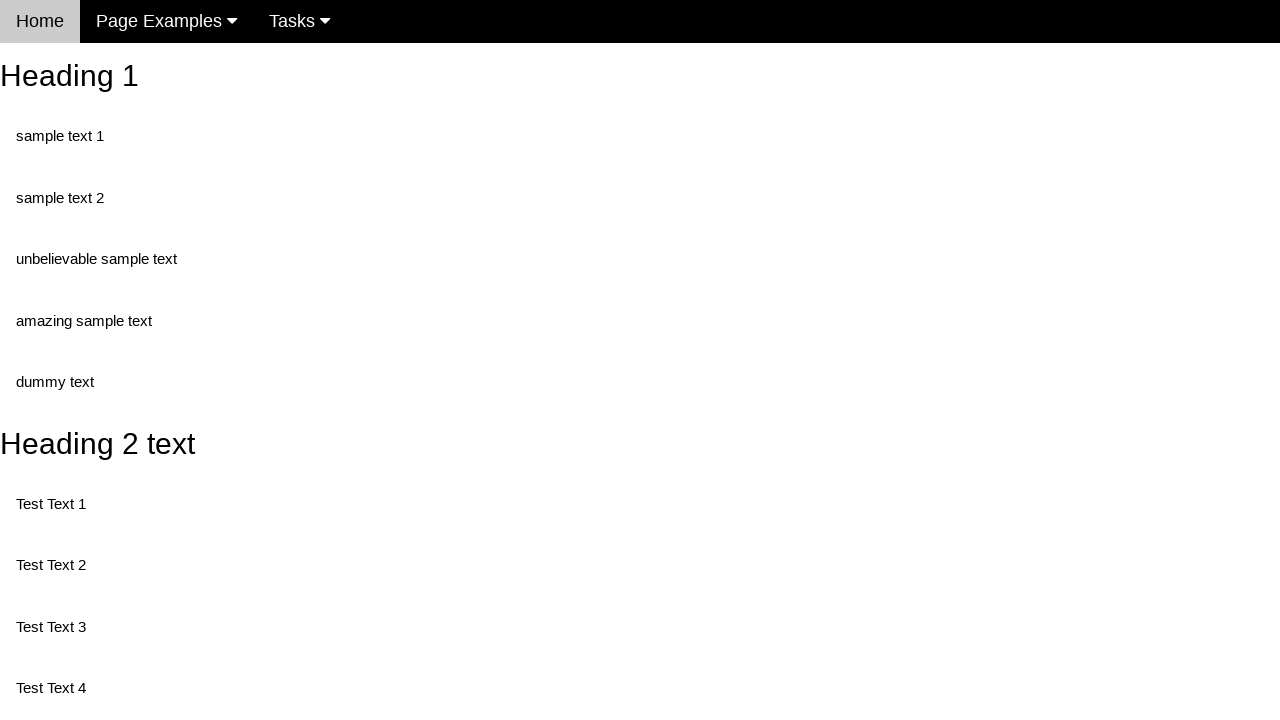

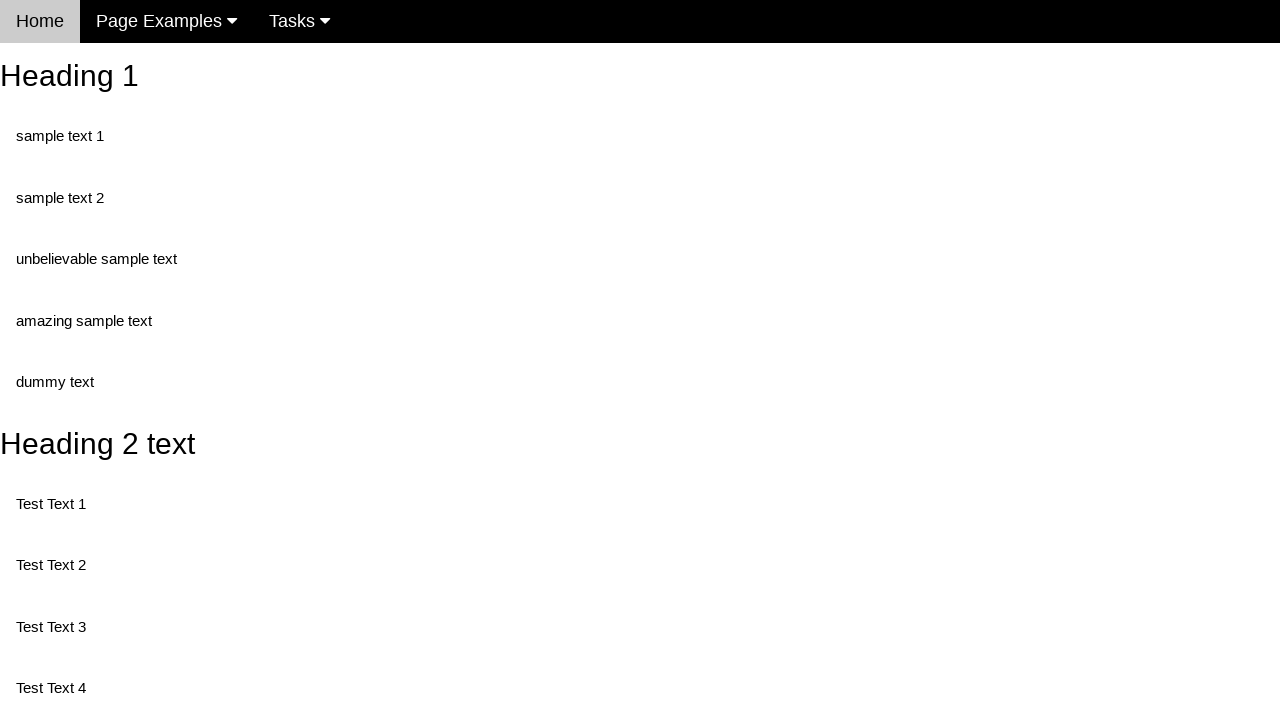